Tests navigation from the imalittletester.com home page to the comics section by clicking on "the little tester comics" link and verifying the URL redirect.

Starting URL: https://imalittletester.com/

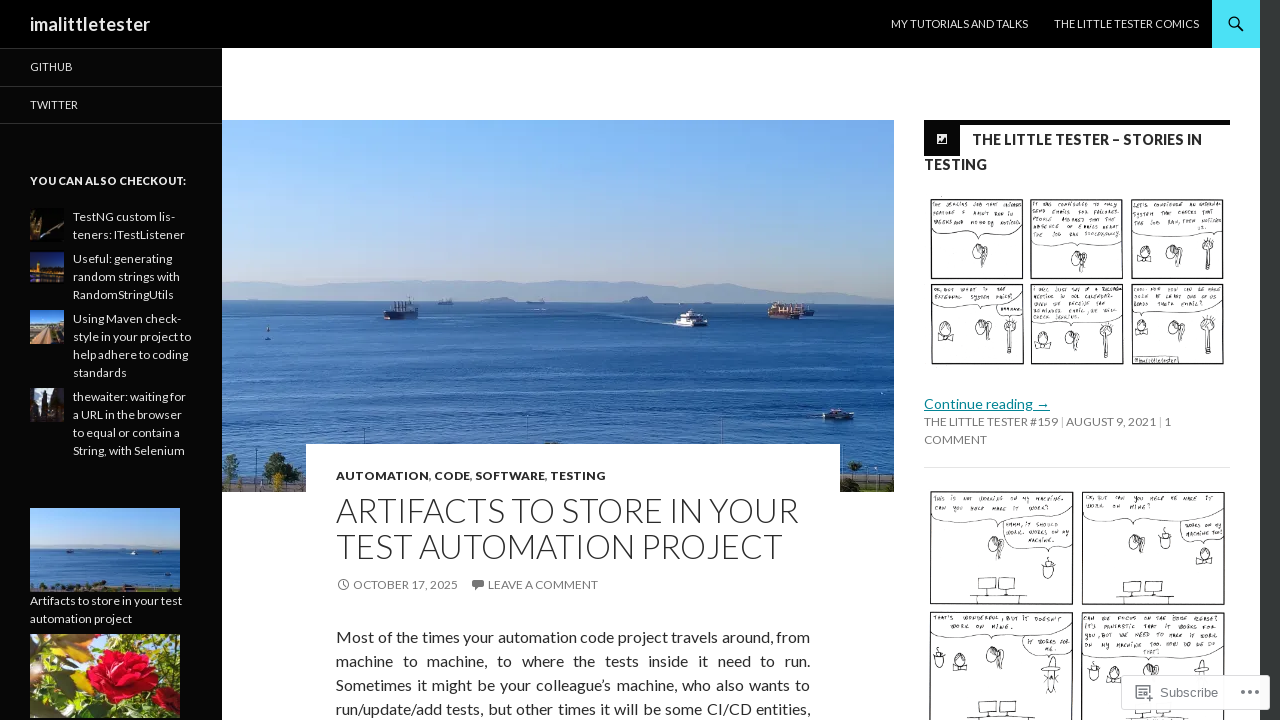

Verified user is on home page at https://imalittletester.com/
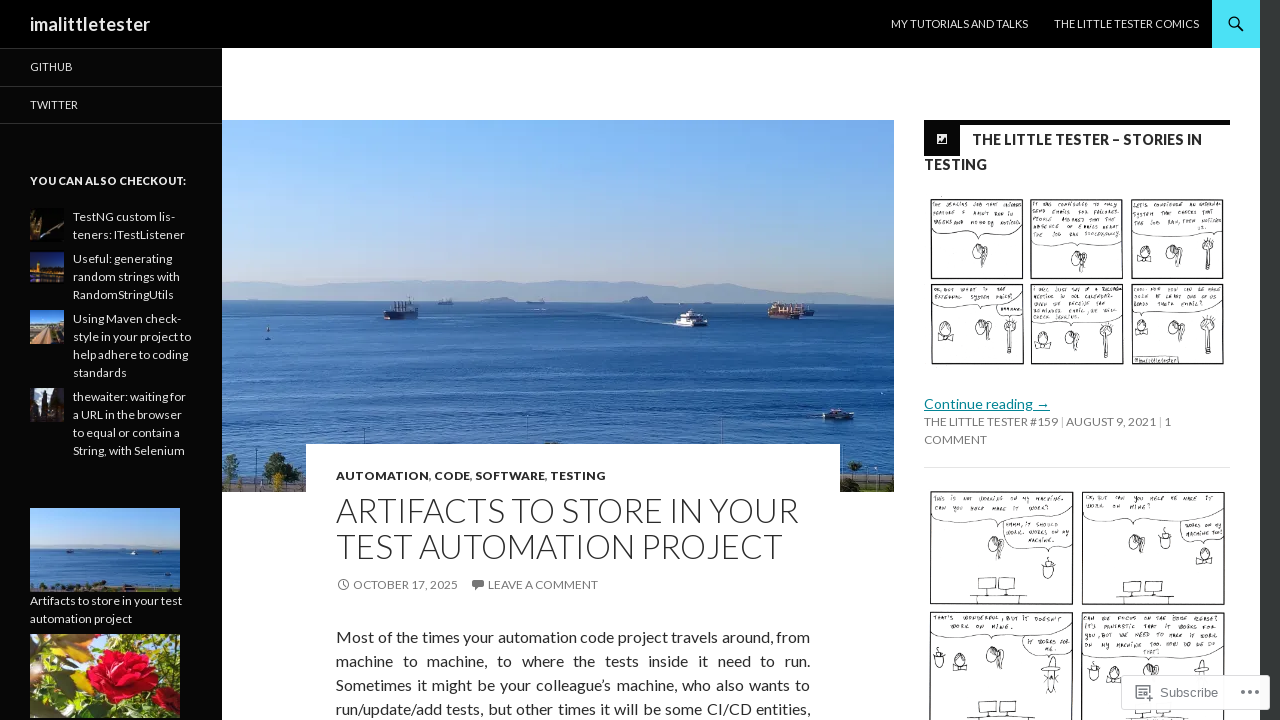

Clicked on 'the little tester comics' link at (1126, 24) on text=the little tester comics
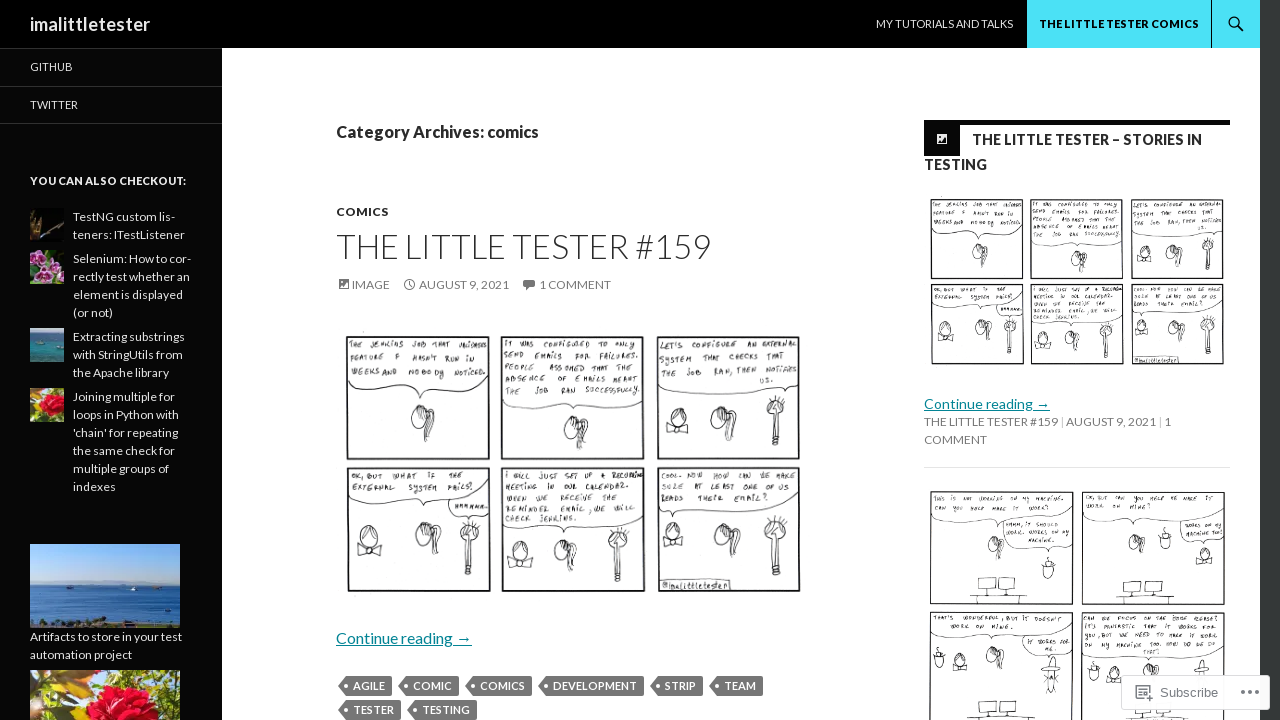

Waited for navigation to comics page - URL redirect completed
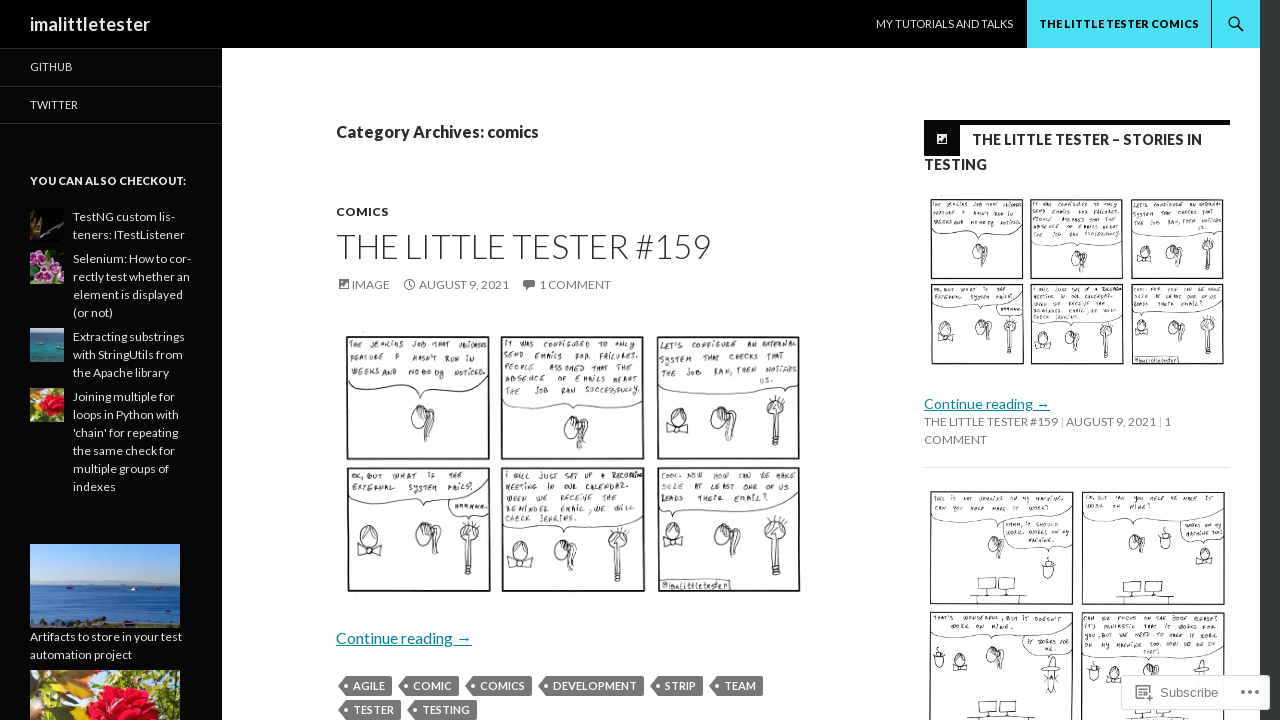

Verified user was successfully redirected to comics page at https://imalittletester.com/category/comics/
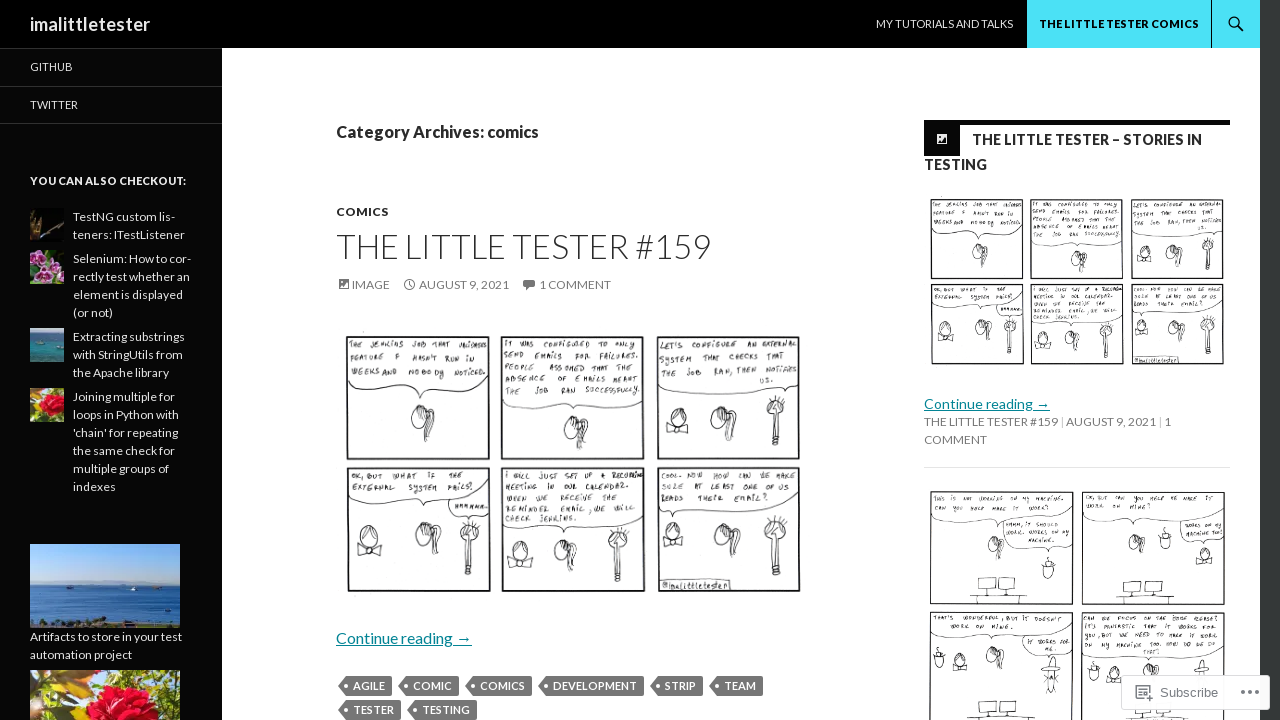

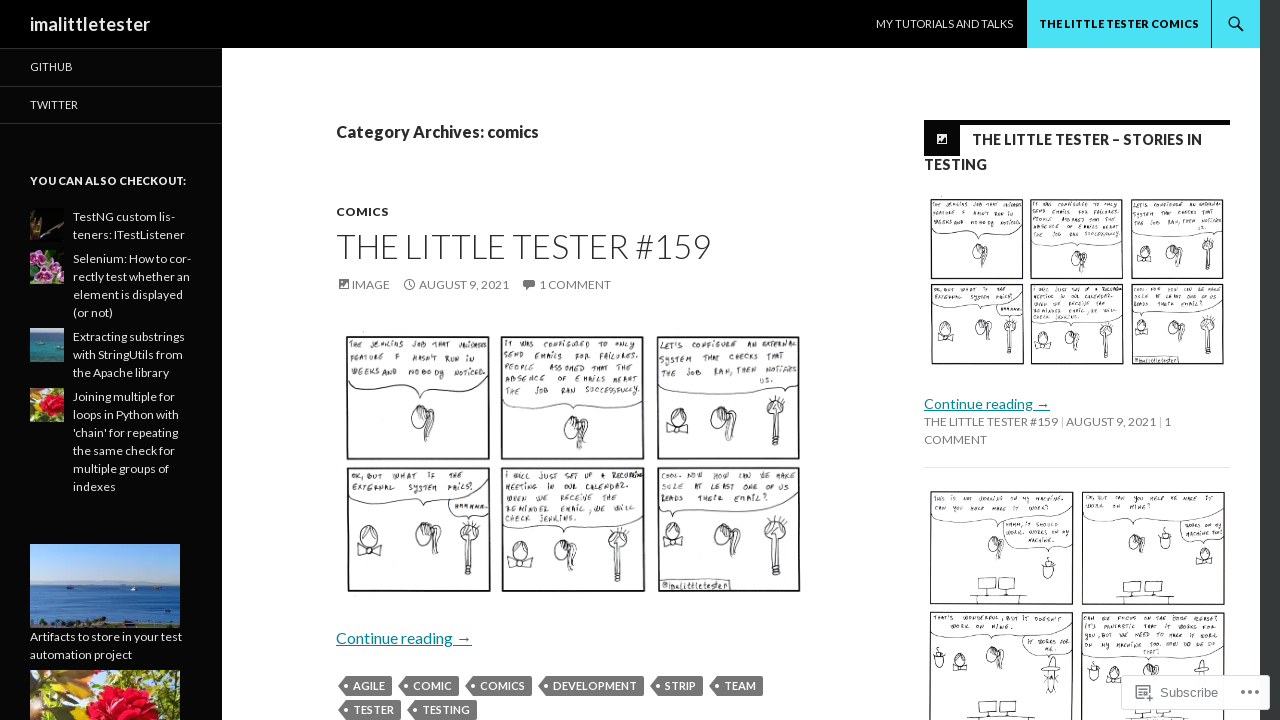